Tests advanced window handling by opening multiple browser windows and switching between them

Starting URL: https://the-internet.herokuapp.com/windows

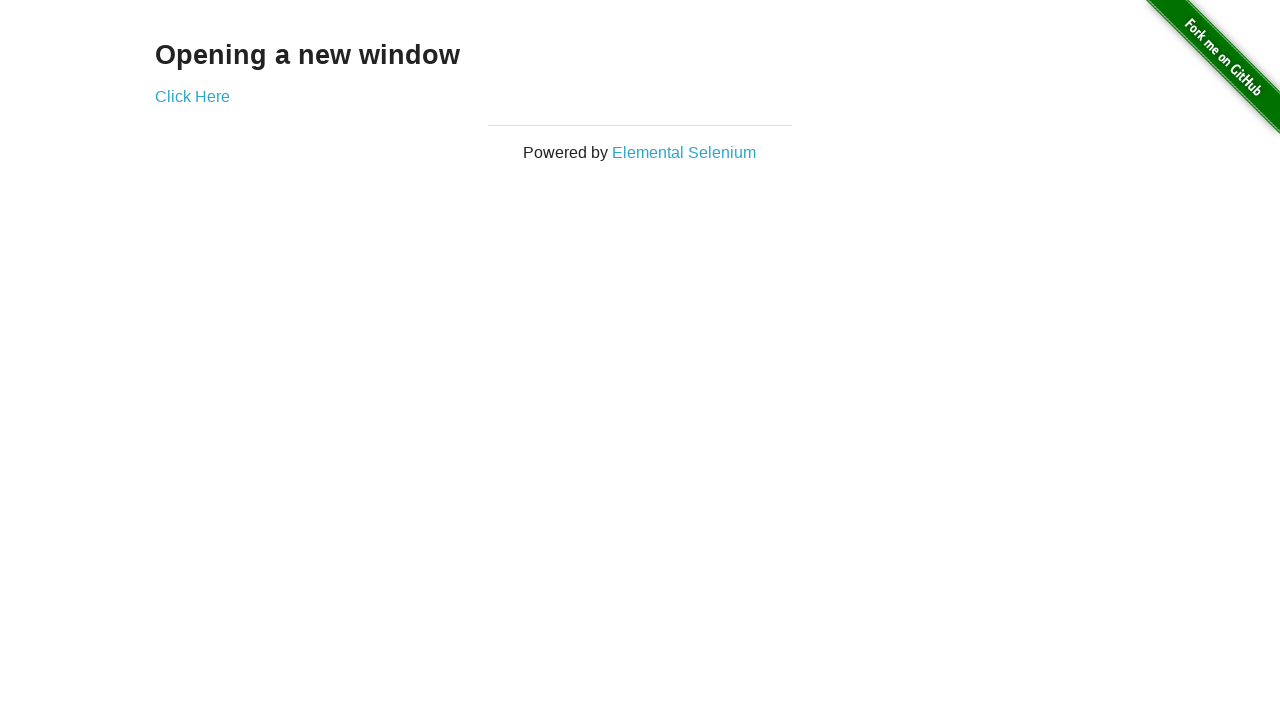

Stored main page/window reference
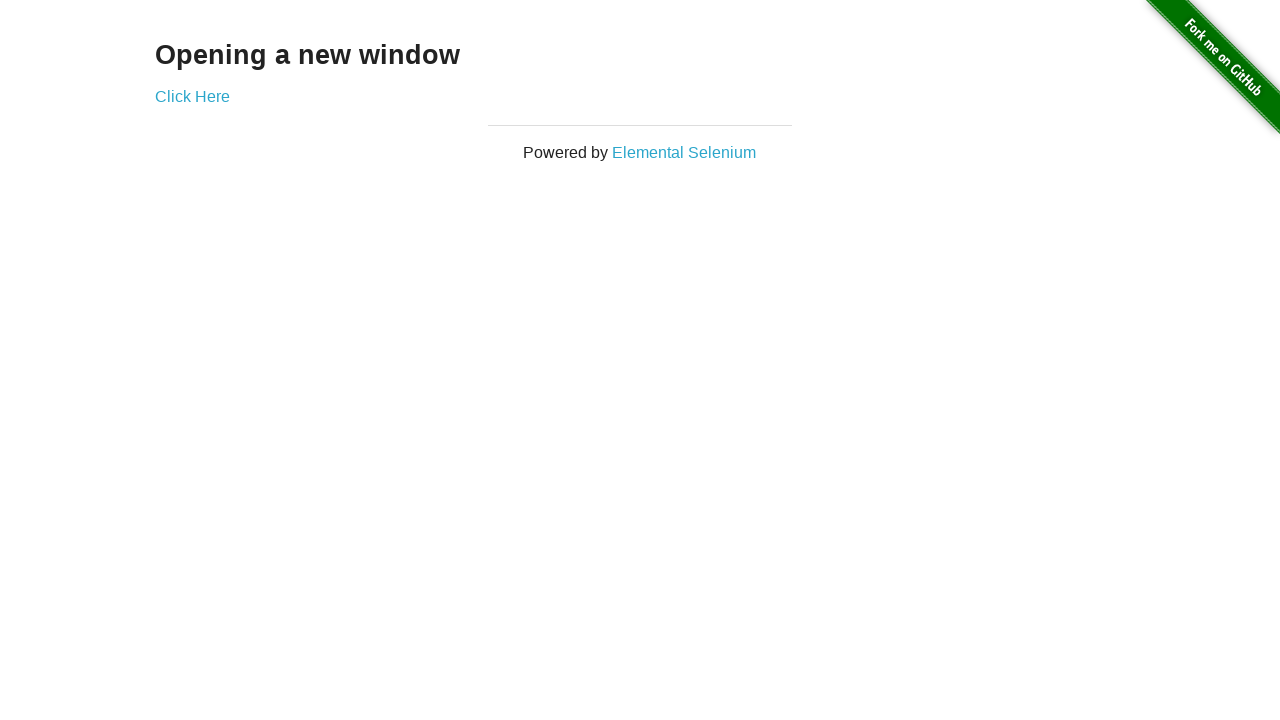

Clicked 'Click Here' link to open second window at (192, 96) on text=Click Here
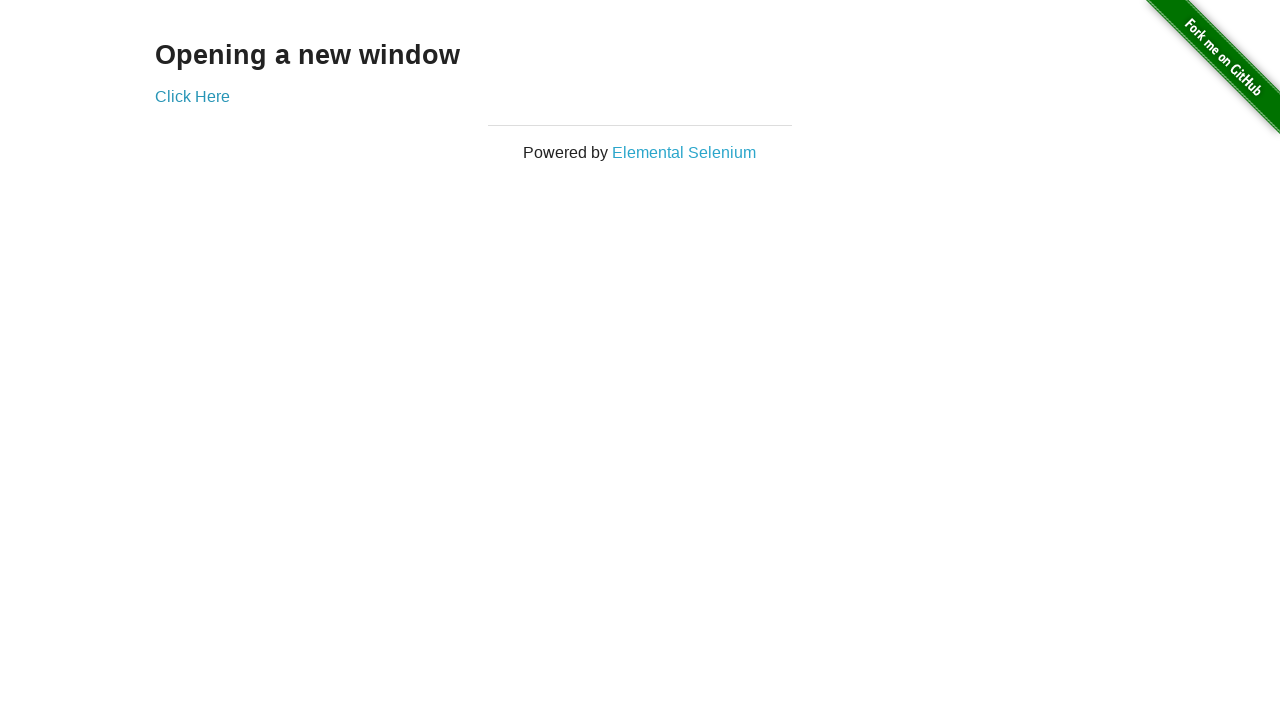

Second window opened and stored
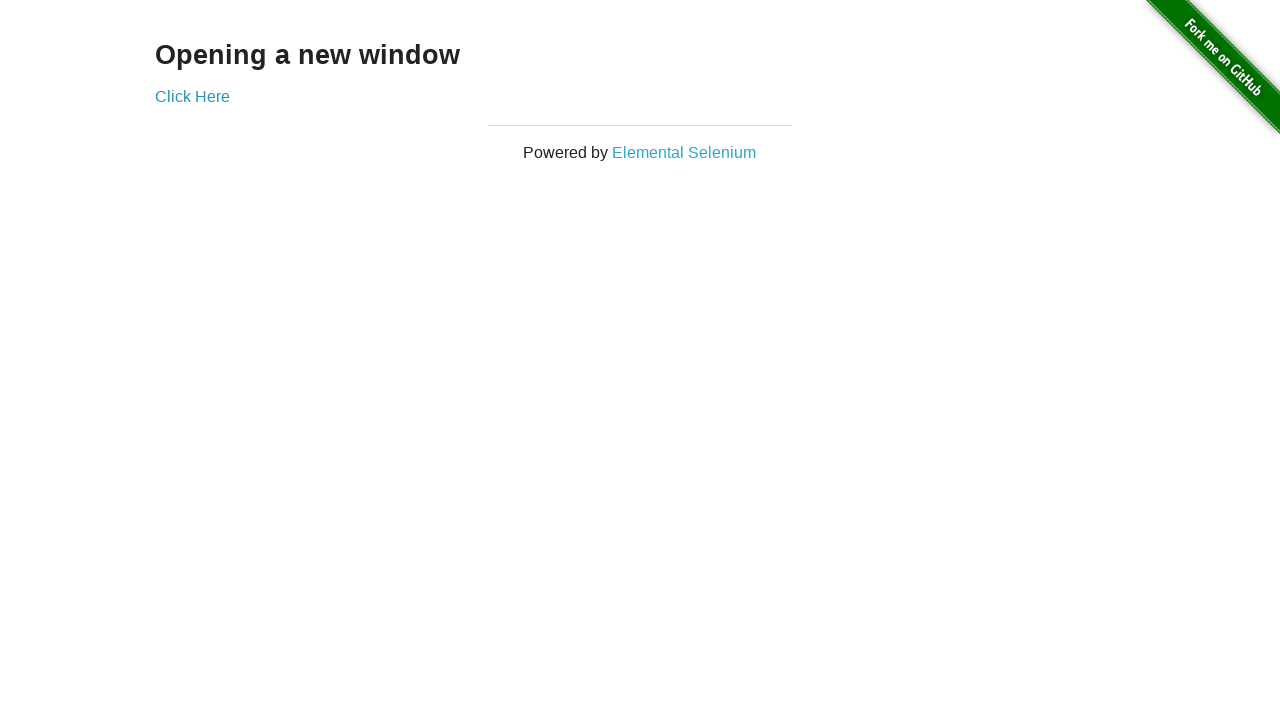

Switched focus back to main window
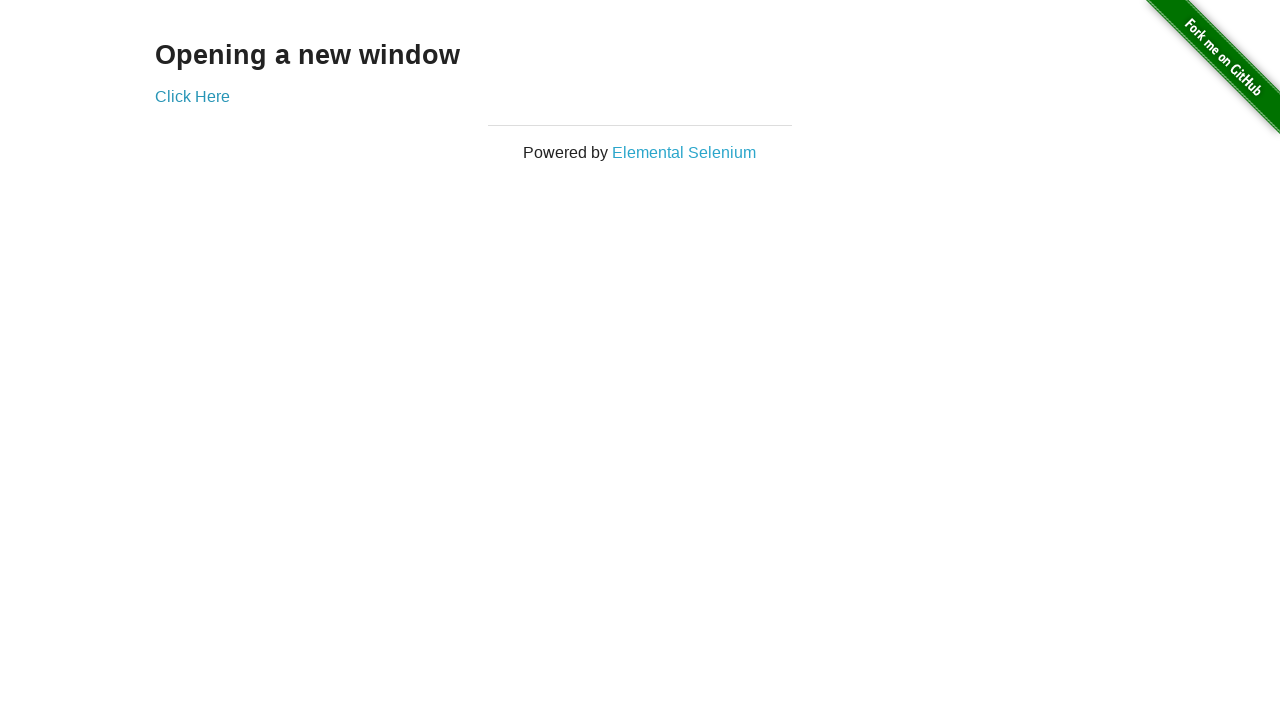

Clicked 'Click Here' link in main window to open third window at (192, 96) on text=Click Here
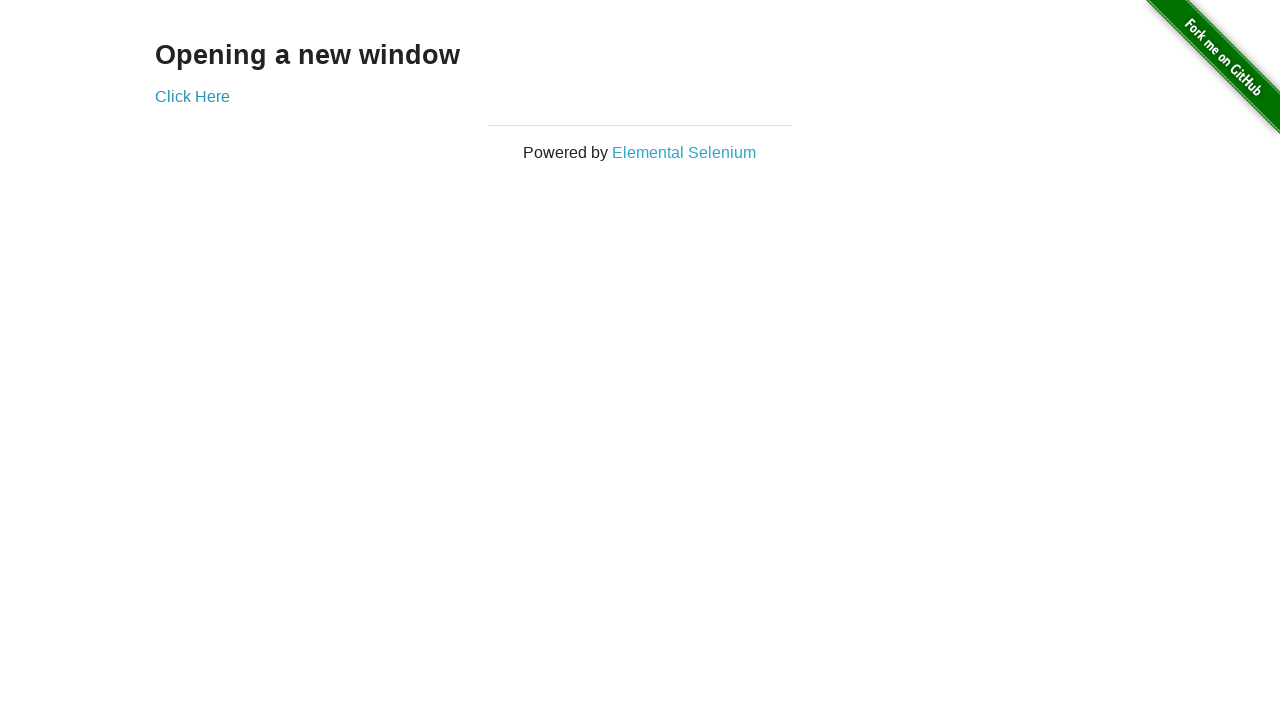

Third window opened and stored
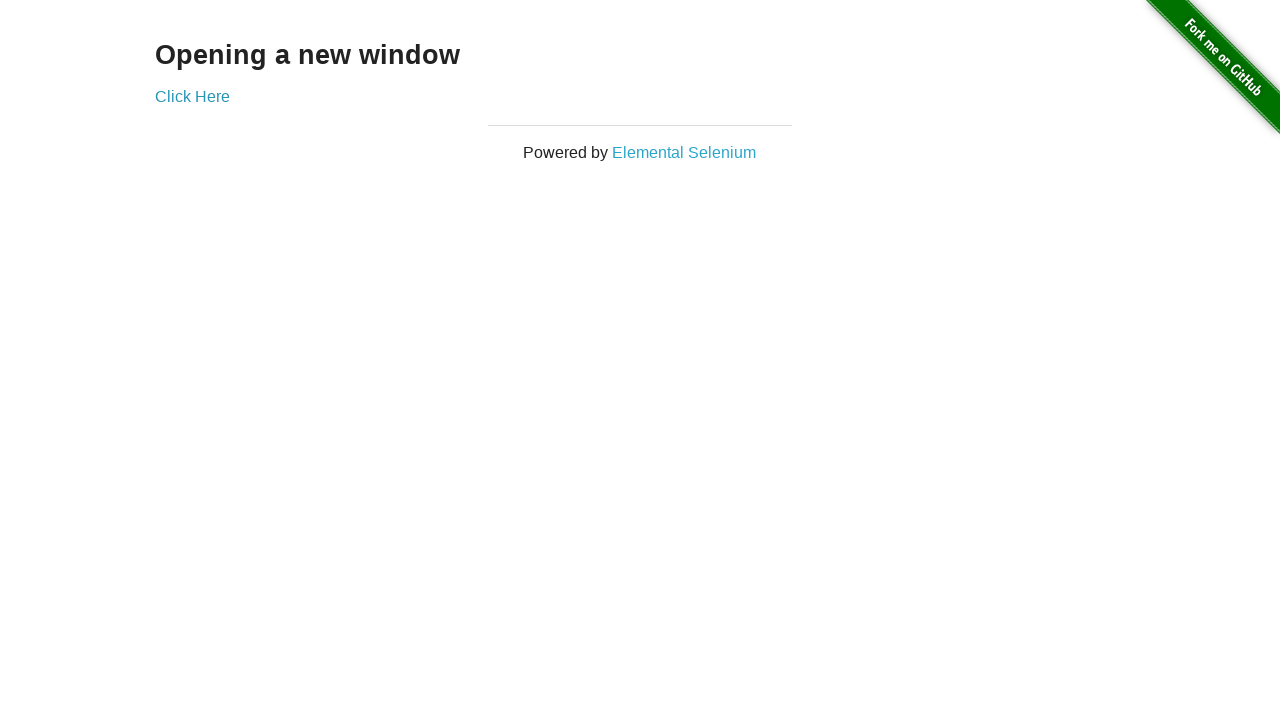

Switched focus to main window
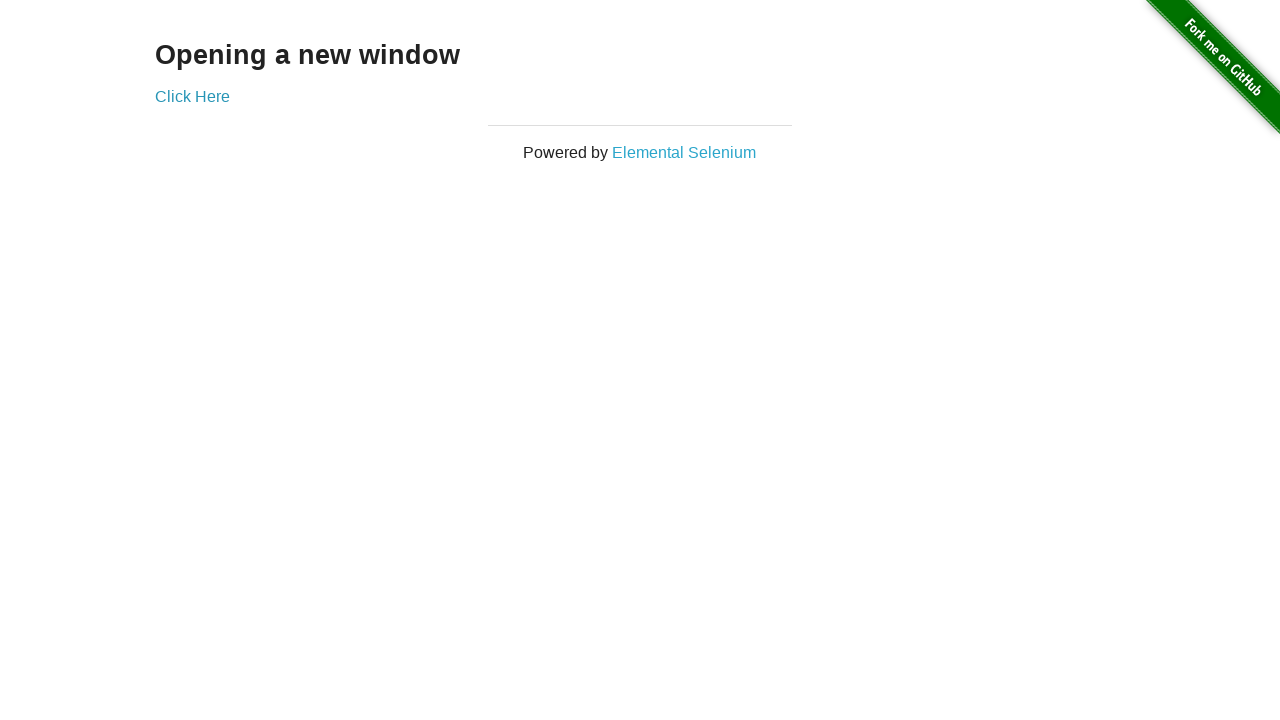

Switched focus to third window
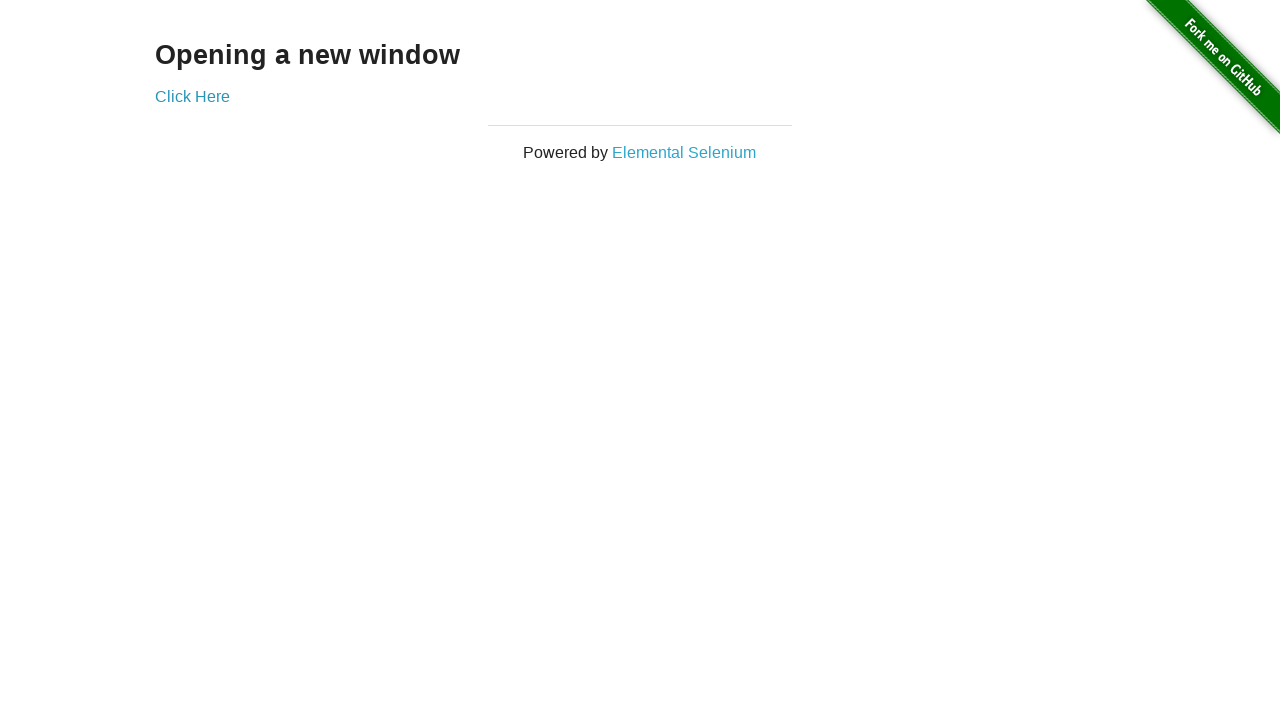

Switched focus to second window
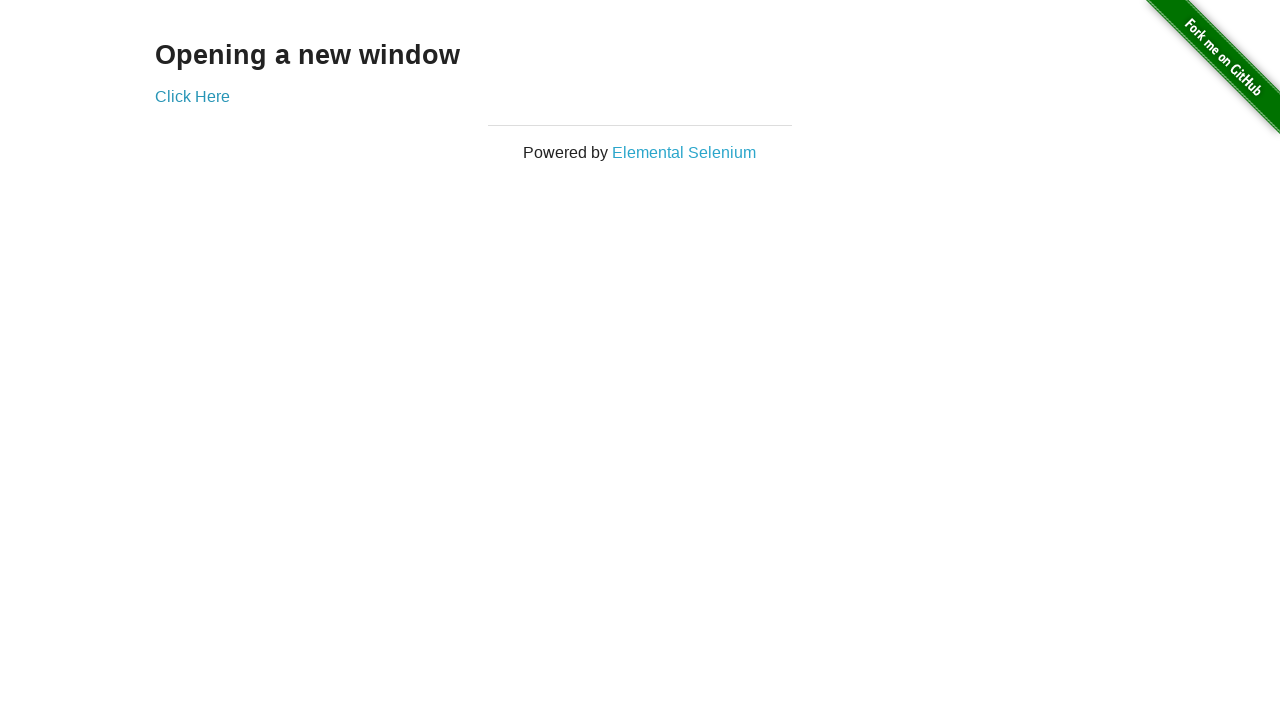

Switched focus back to third window
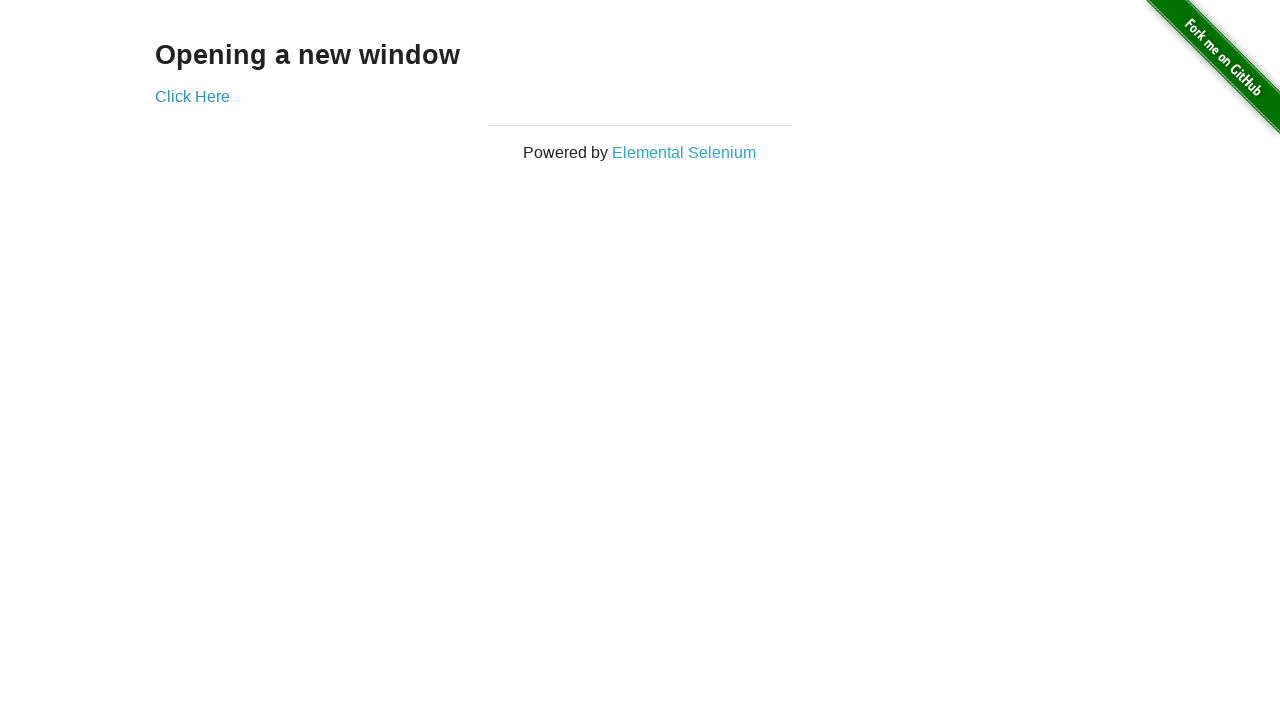

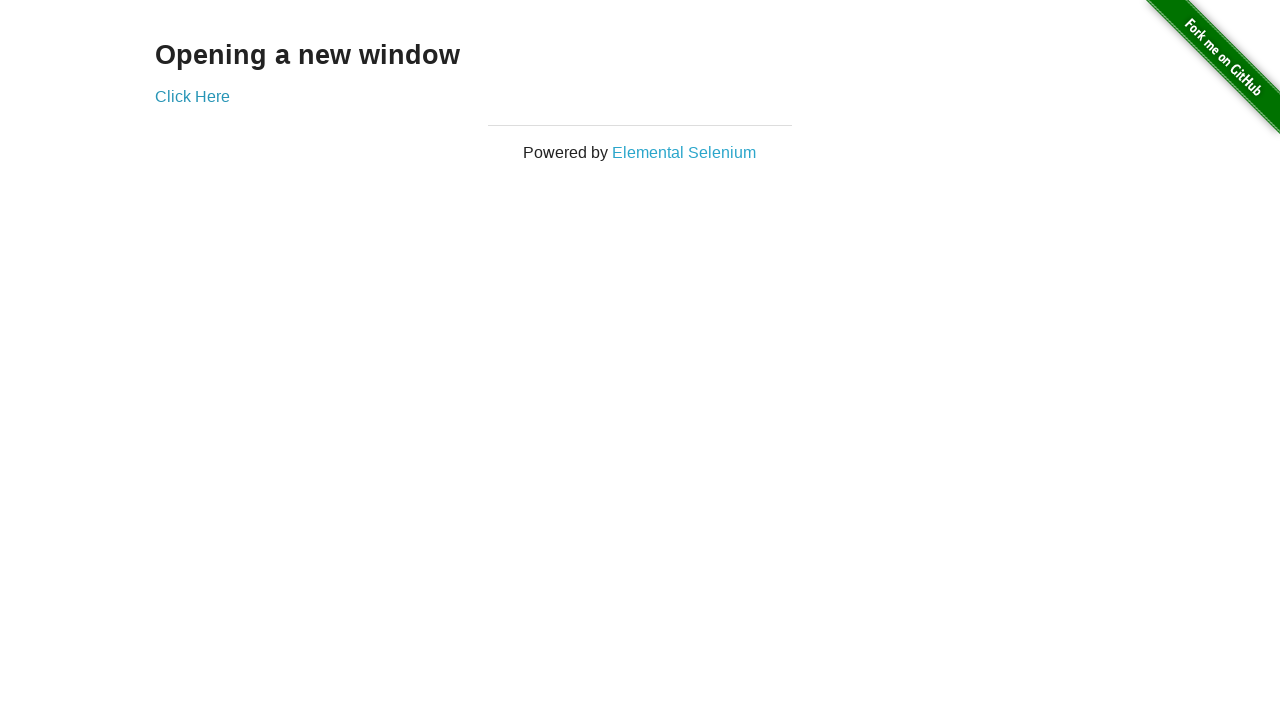